Adds a "Java" todo item to the sample todo app and verifies it was added successfully

Starting URL: https://lambdatest.github.io/sample-todo-app/

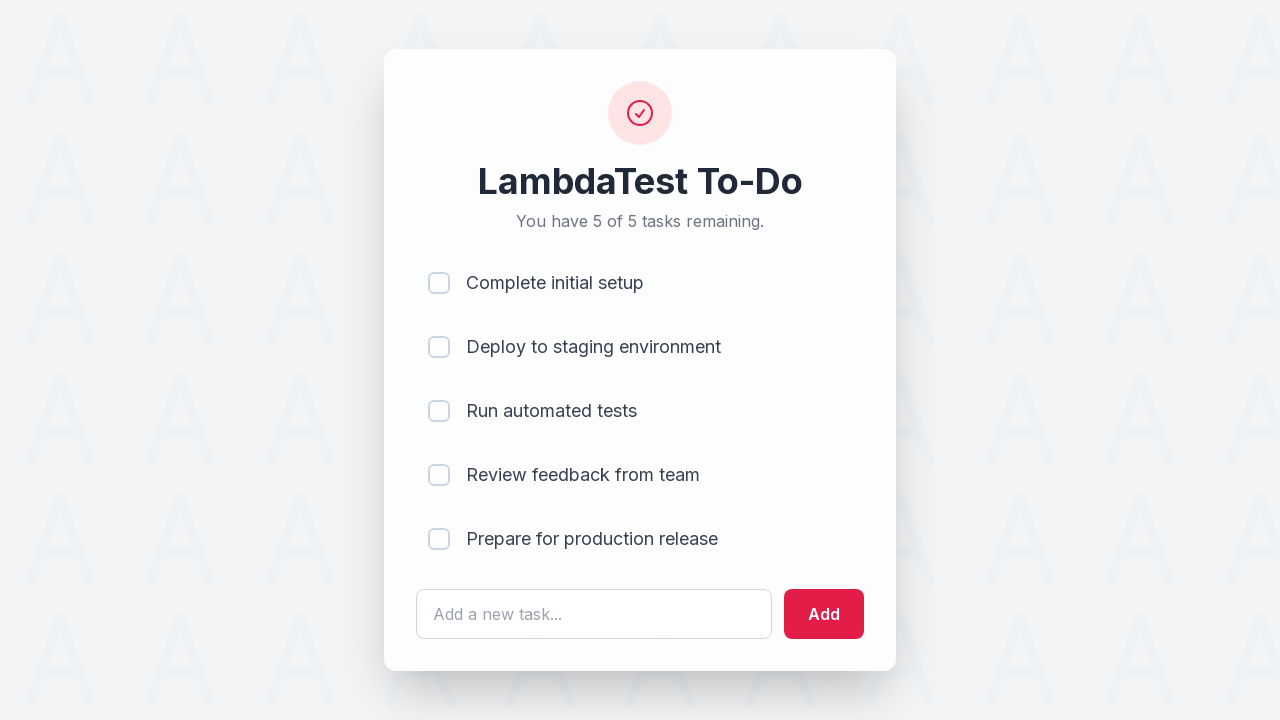

Filled todo input field with 'Java' on #sampletodotext
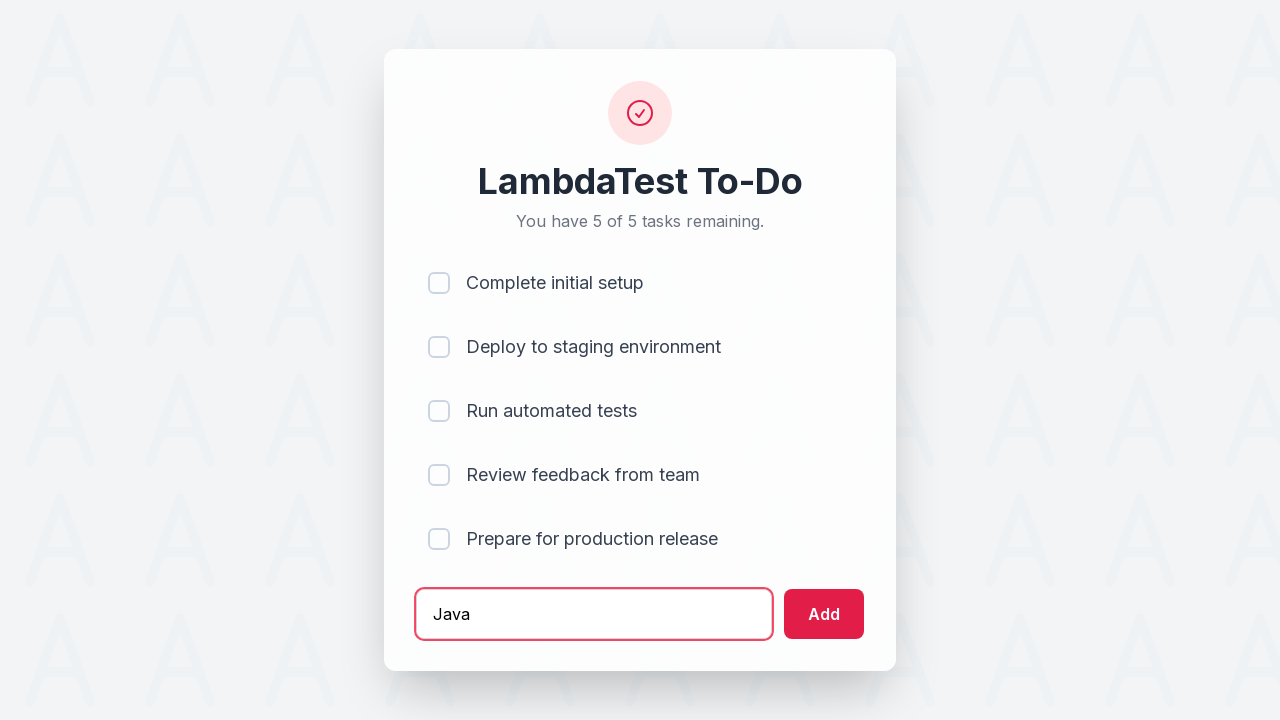

Pressed Enter to add Java todo item on #sampletodotext
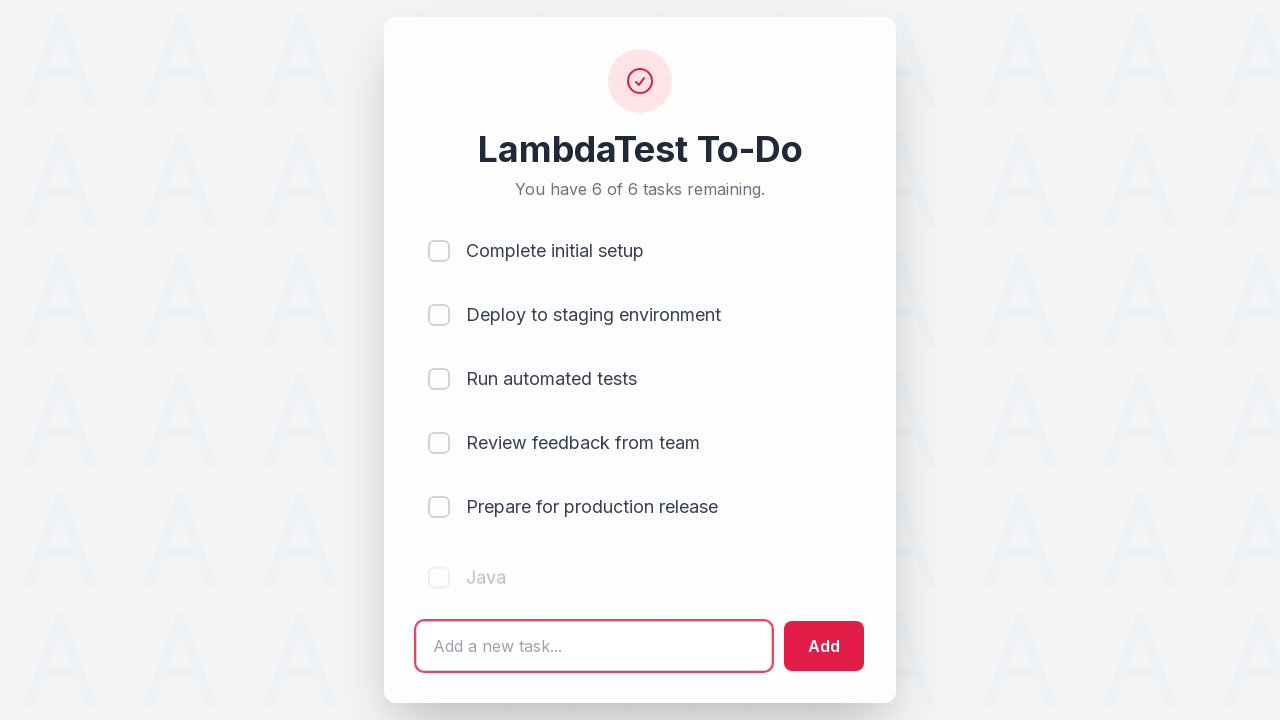

Verified Java todo item was added successfully - new list item appeared
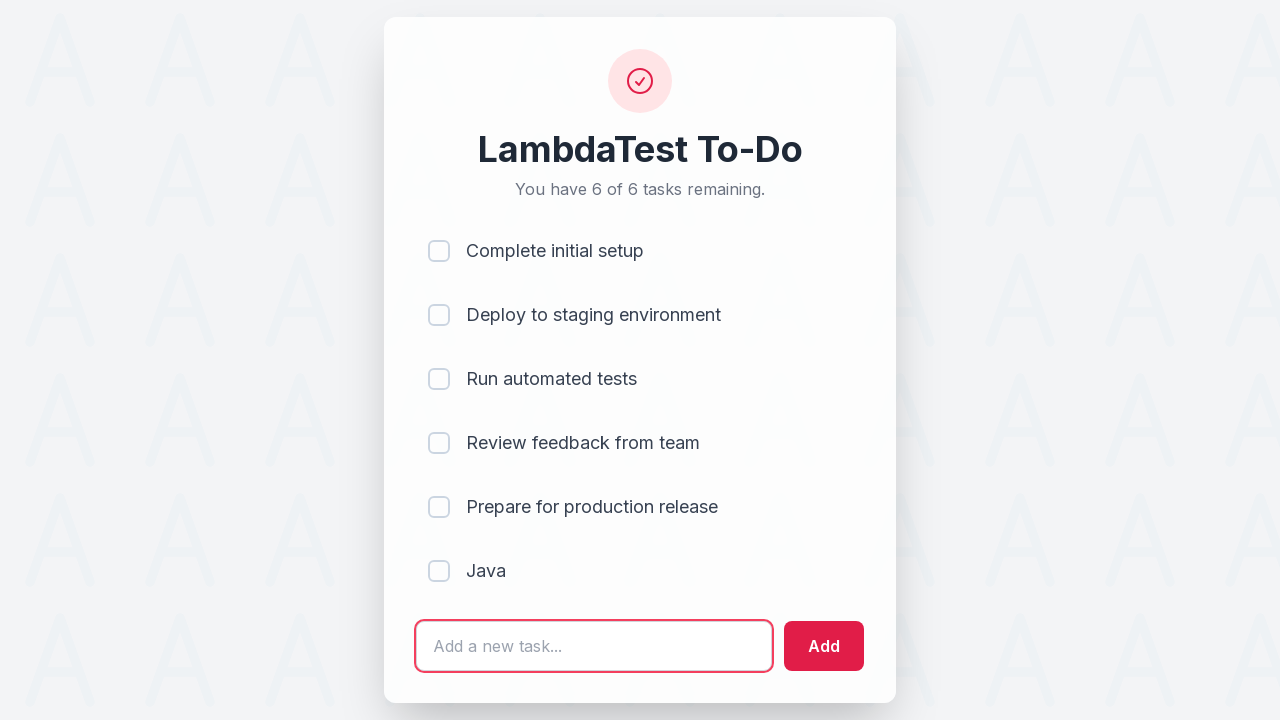

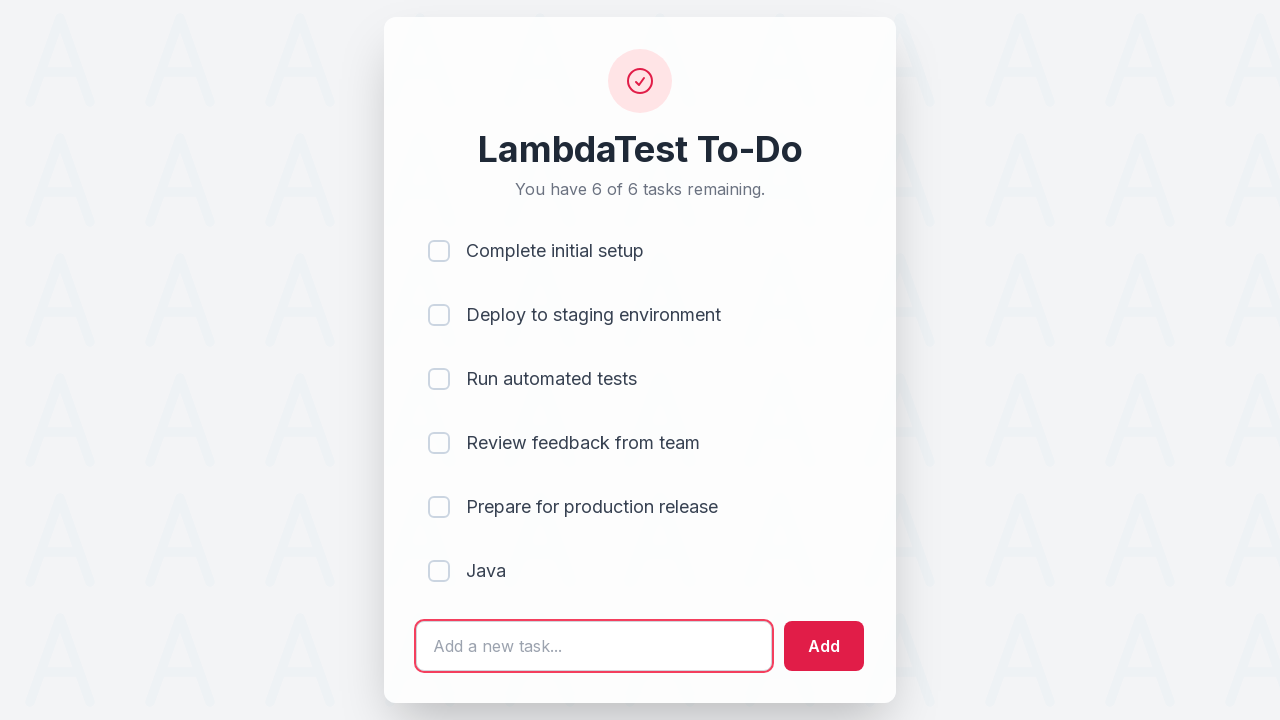